Tests zip code validation by entering letters and verifying the error message

Starting URL: https://www.sharelane.com/cgi-bin/register.py

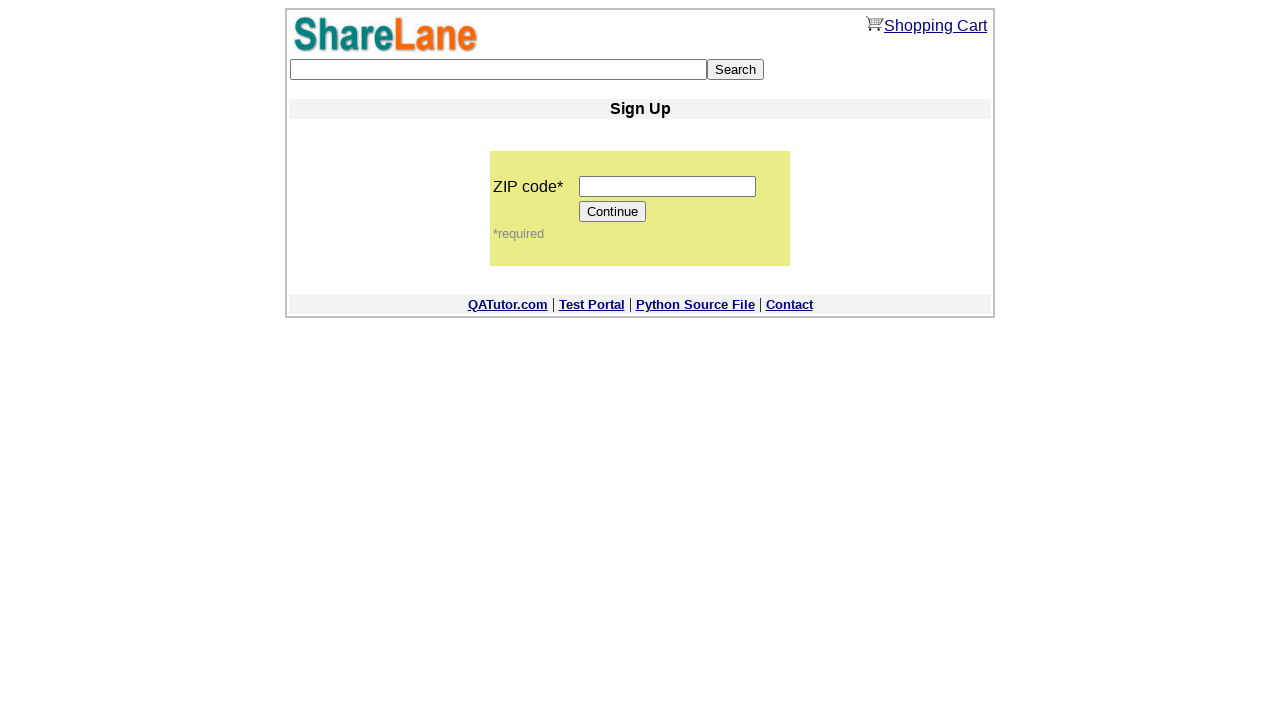

Entered letters 'wertre' in zip code field on input[name='zip_code']
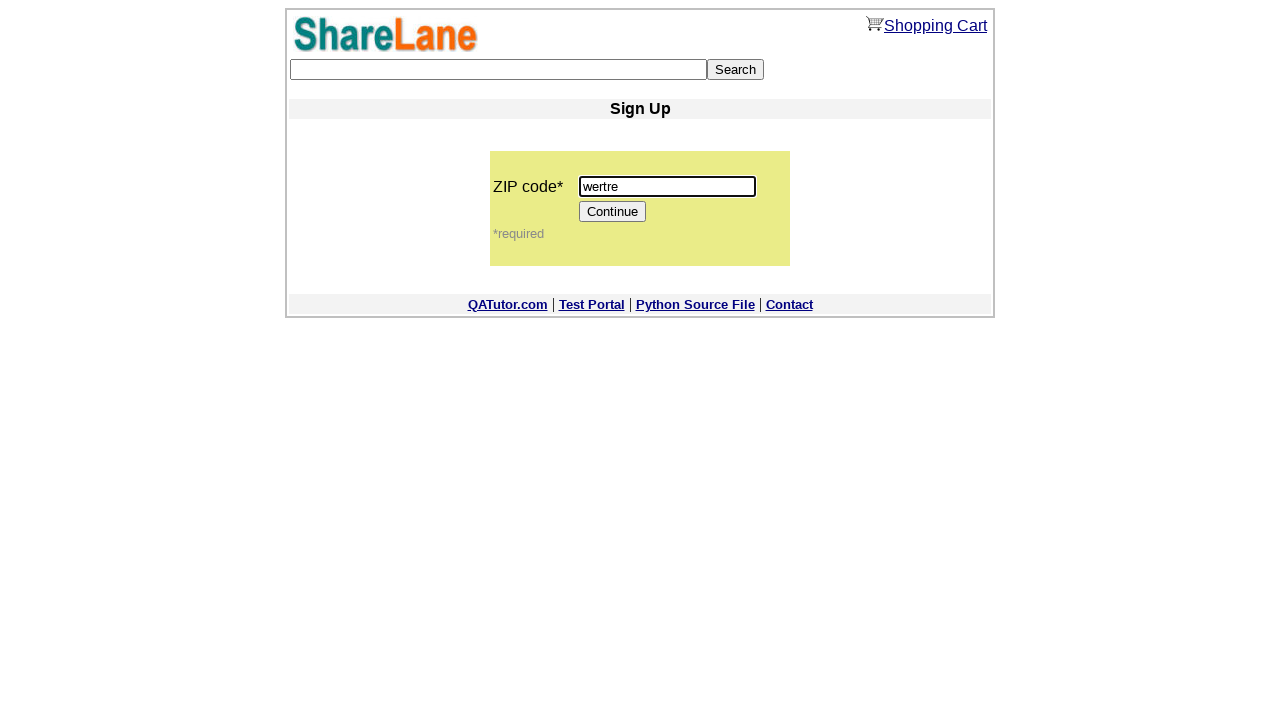

Clicked Continue button at (613, 212) on input[value='Continue']
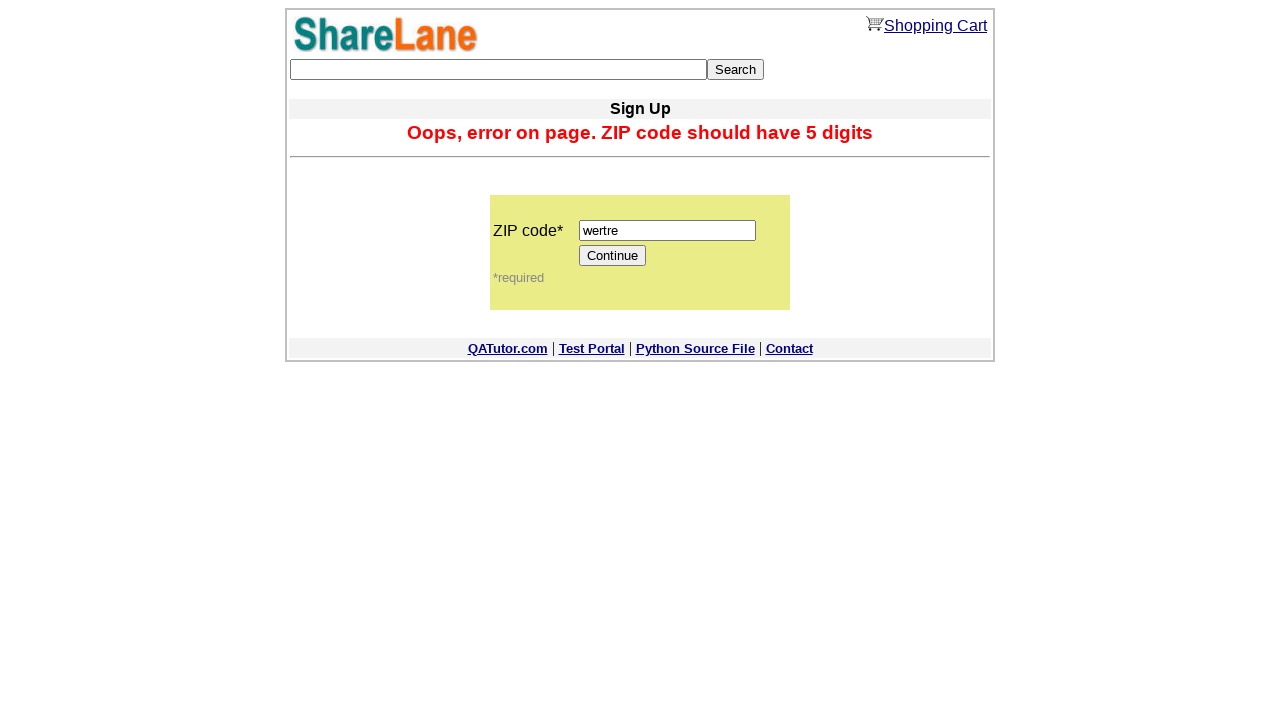

Error message appeared on screen for invalid zip code
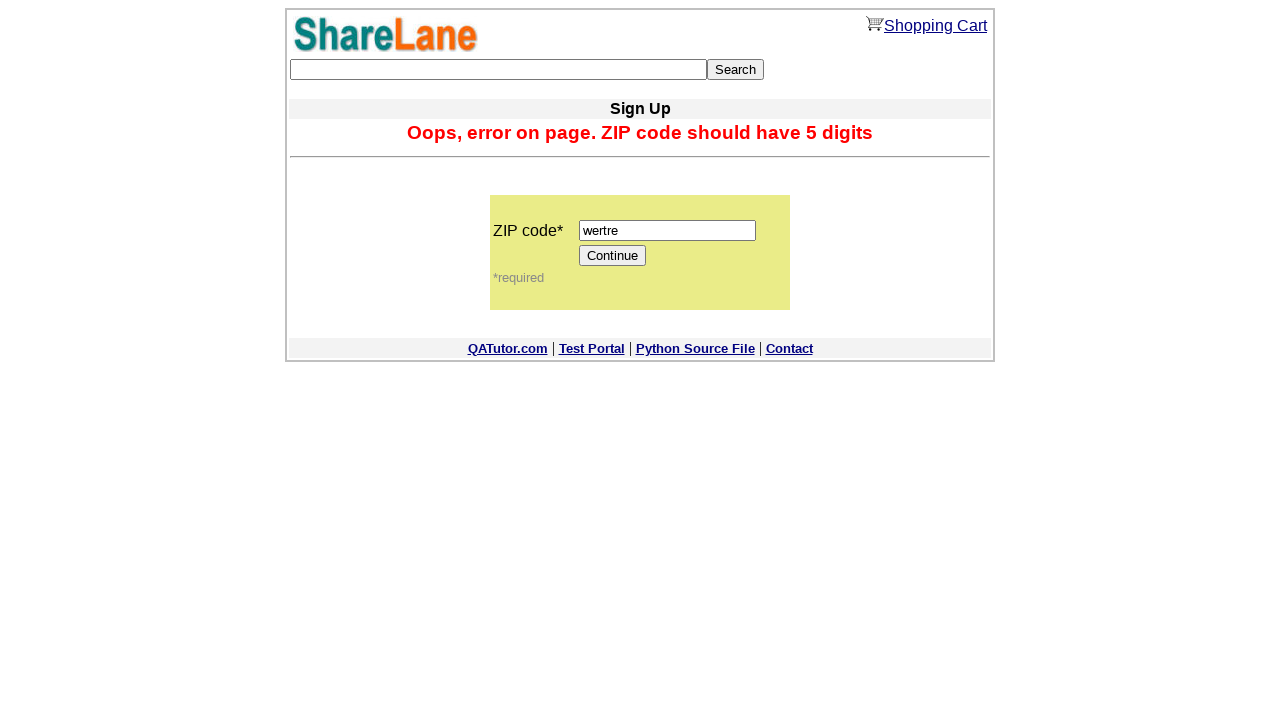

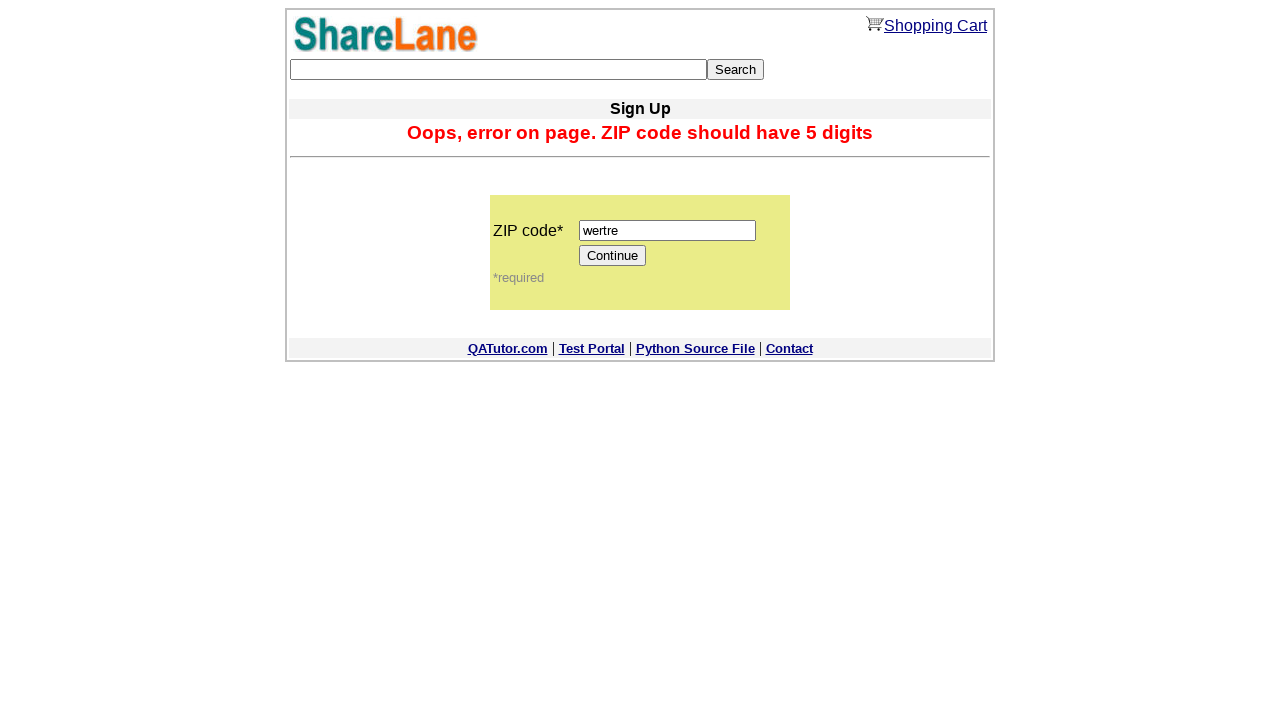